Tests switching the website language to Russian by clicking the language selector and selecting the RU option

Starting URL: https://zt.com.ua/

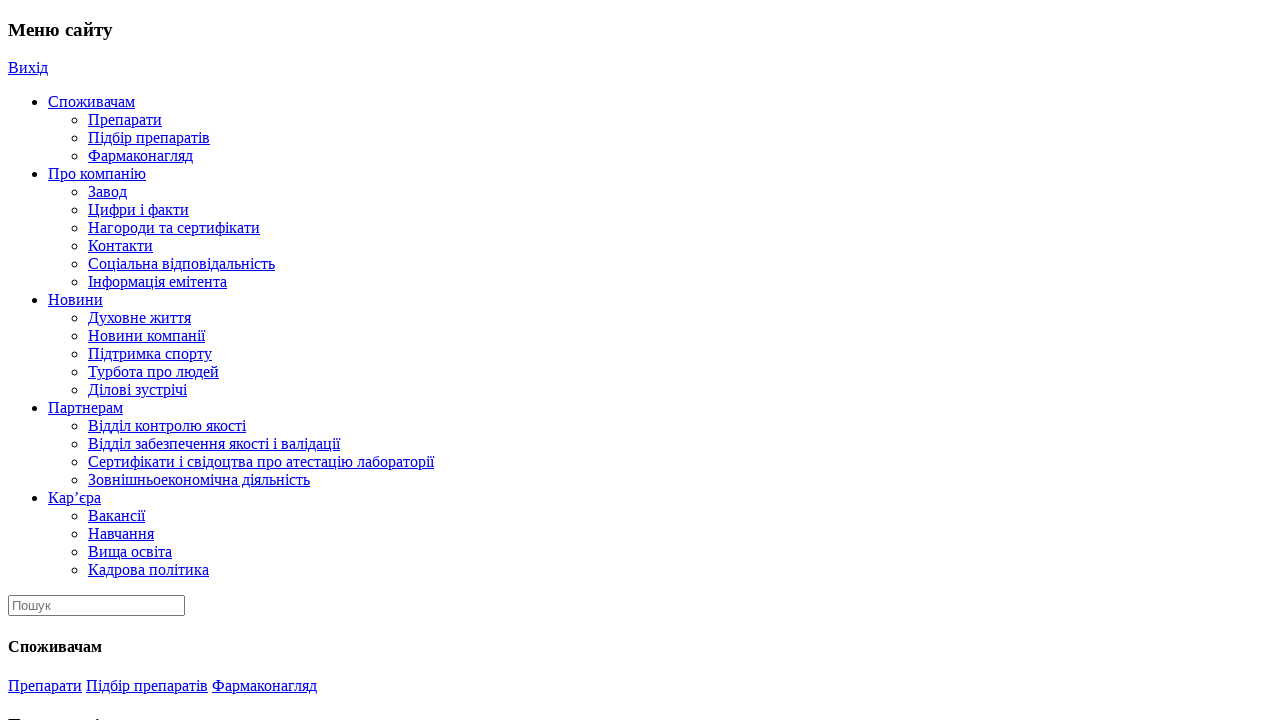

Clicked language selector at (20, 361) on .language > a
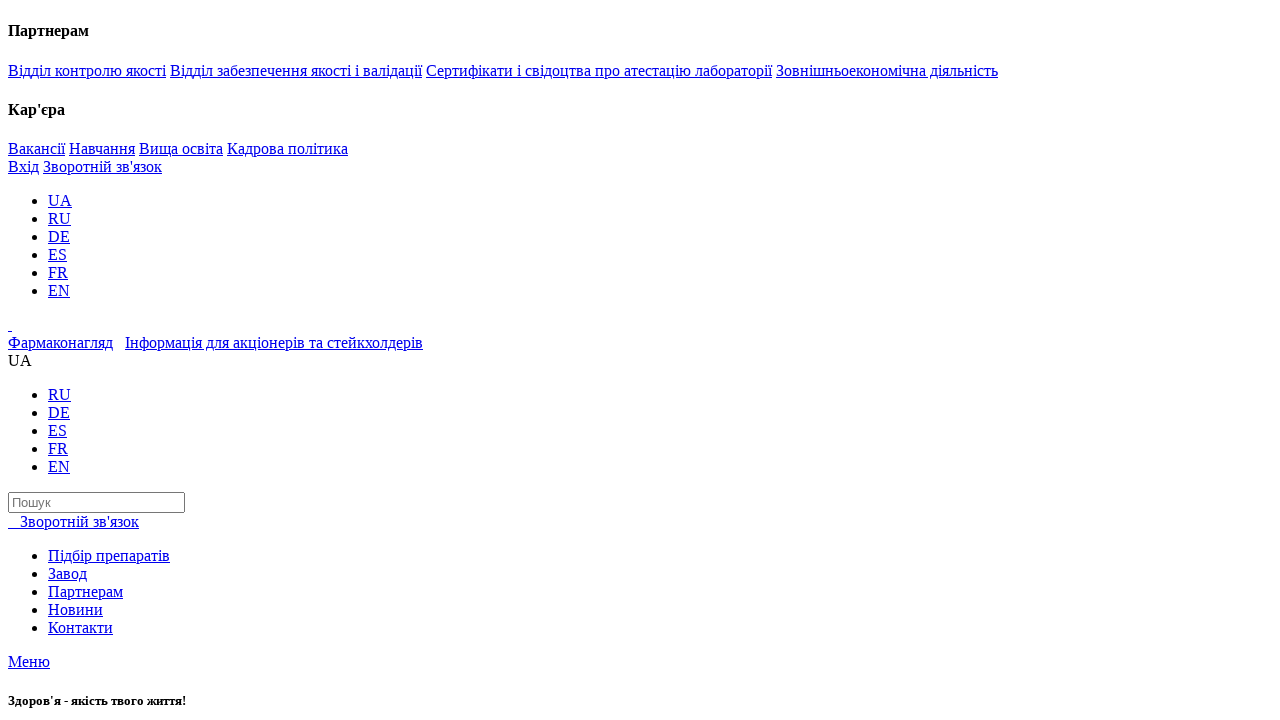

Clicked Russian language option at (60, 395) on .lang-item:nth-child(1) > [href='https://zt.com.ua/ru/']
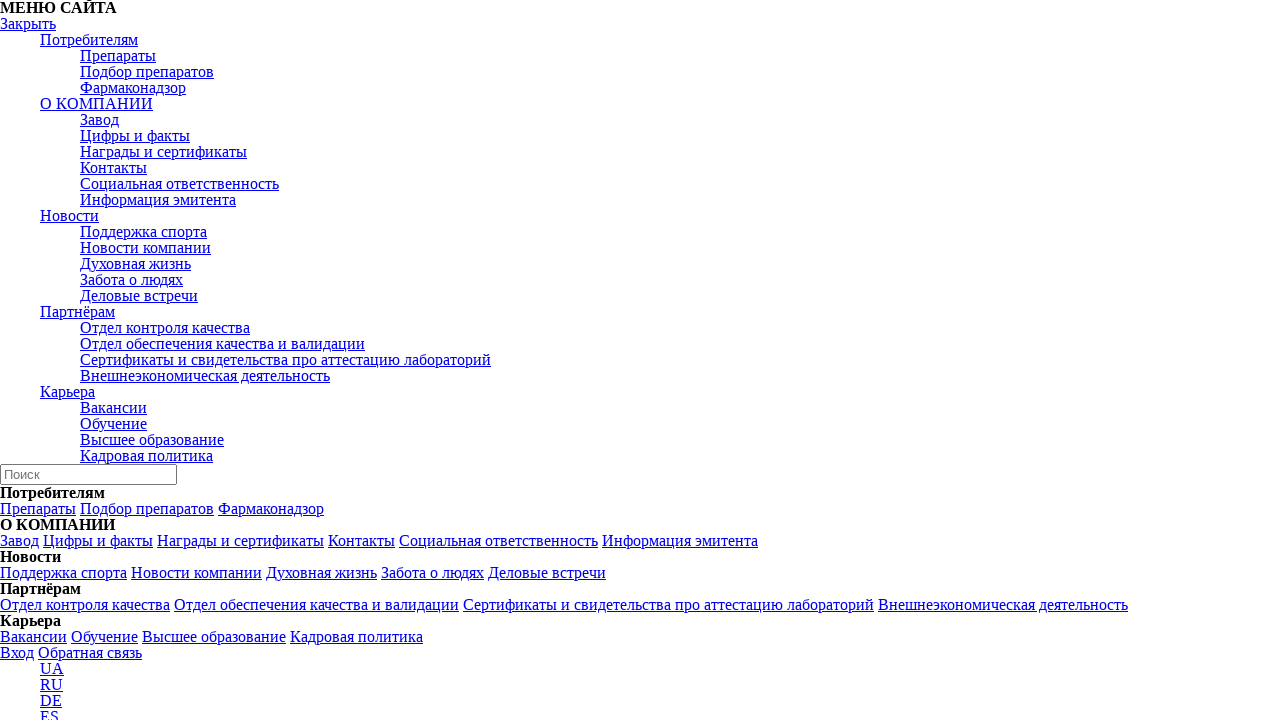

Header loaded after language switch to Russian
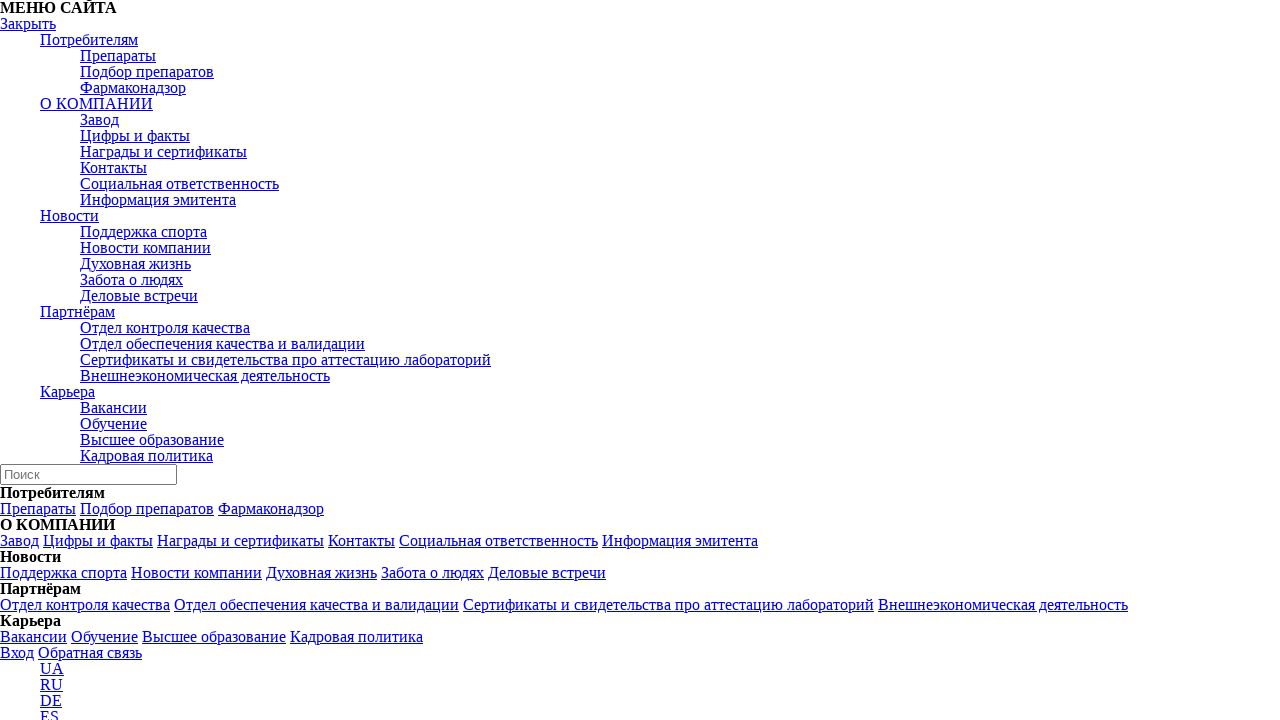

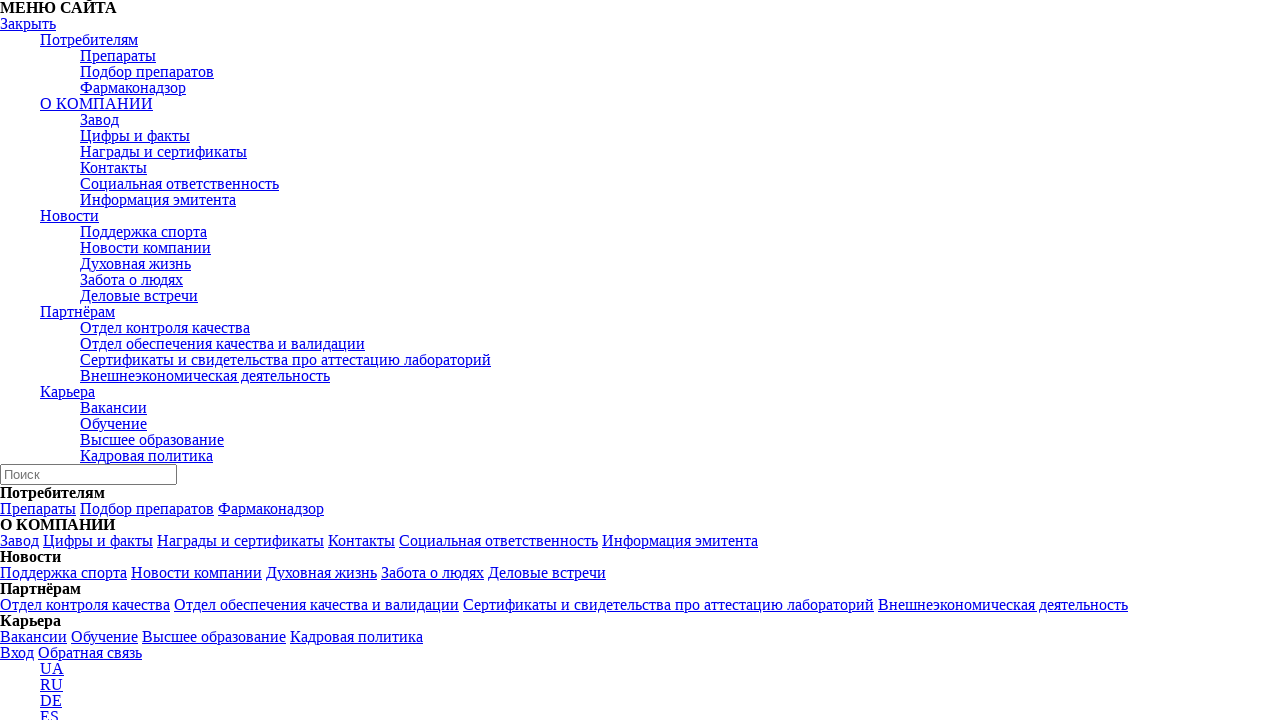